Tests form field performance by filling the first name field and comparing cached vs non-cached element access times

Starting URL: https://demoqa.com/automation-practice-form

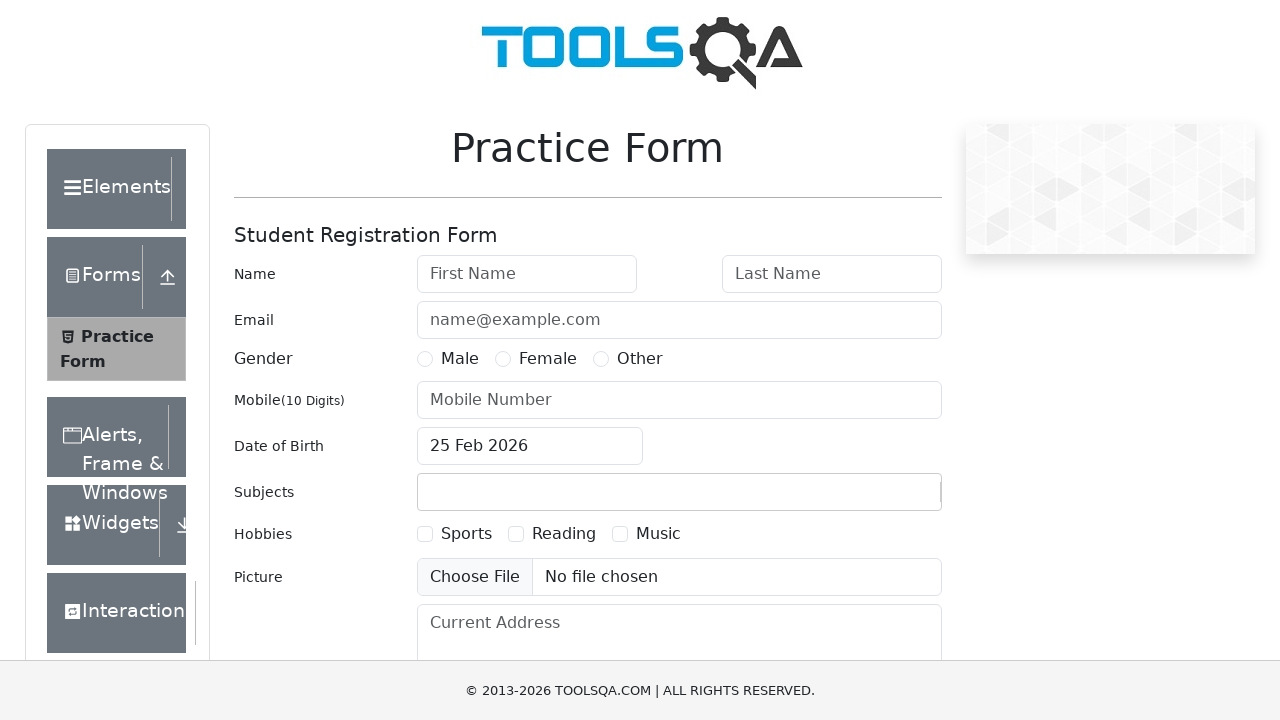

Waited for first name field to load on automation practice form
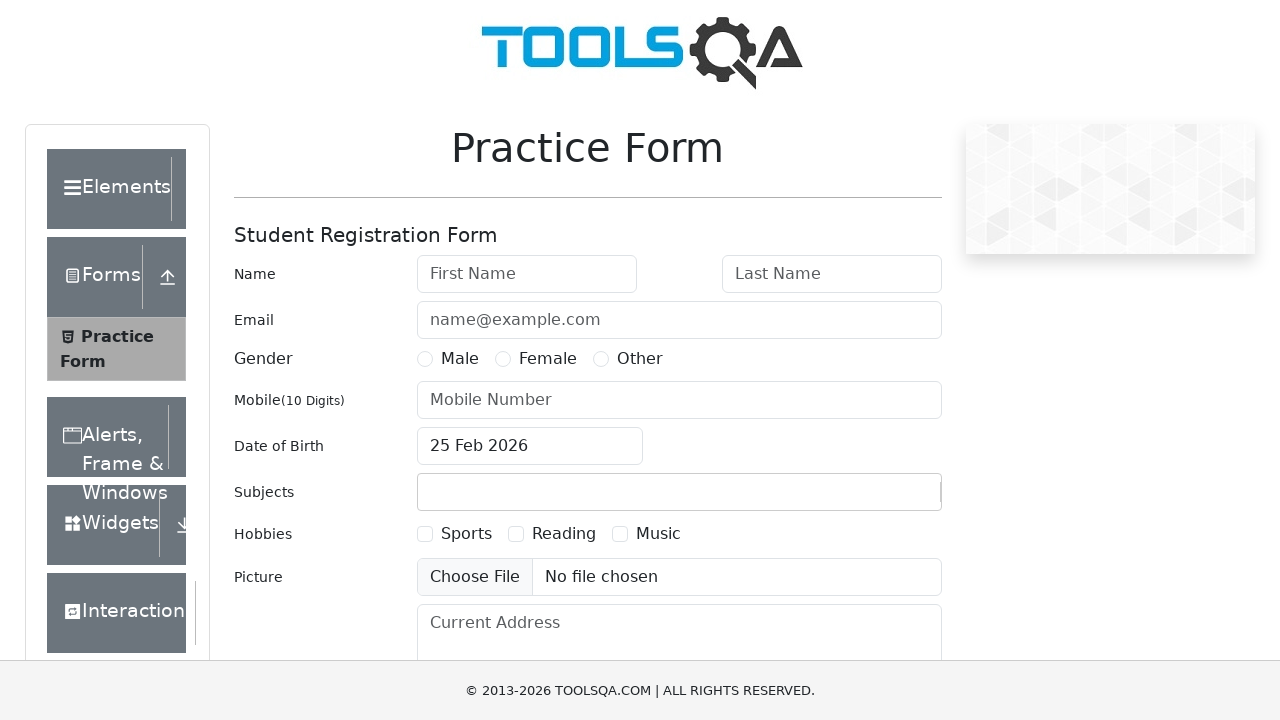

Filled first name field with 'Naimi' on #firstName
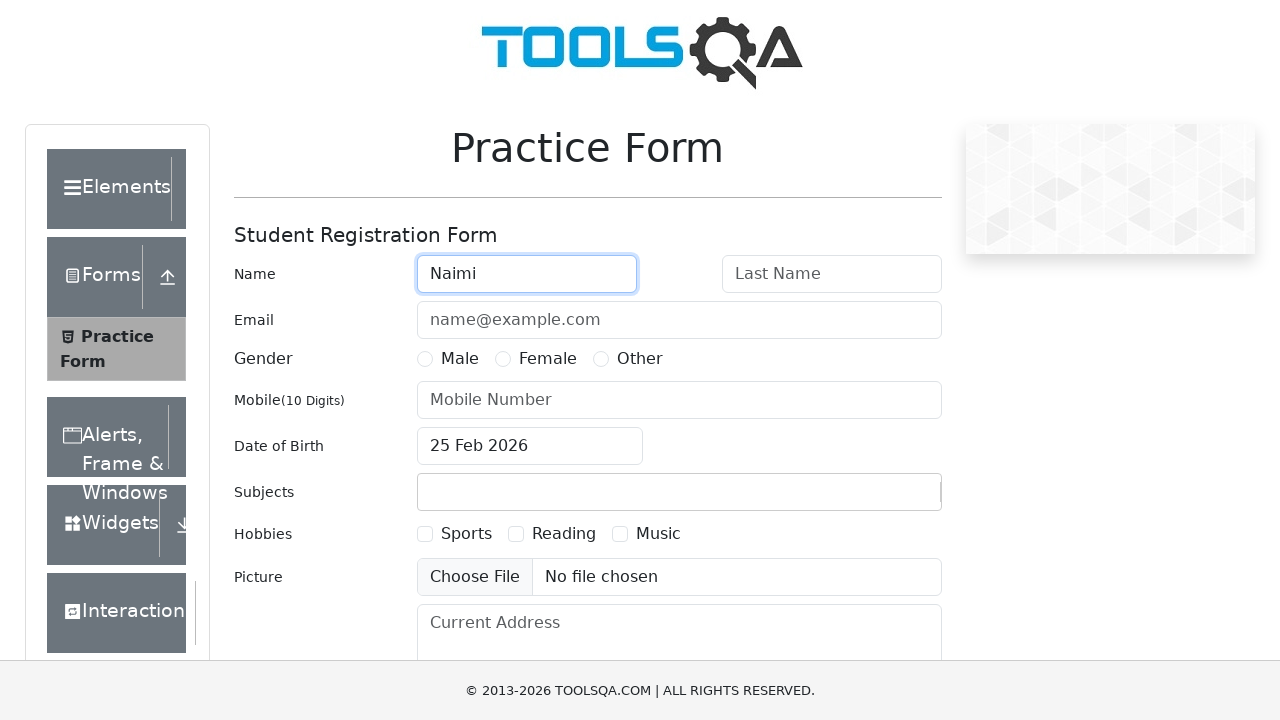

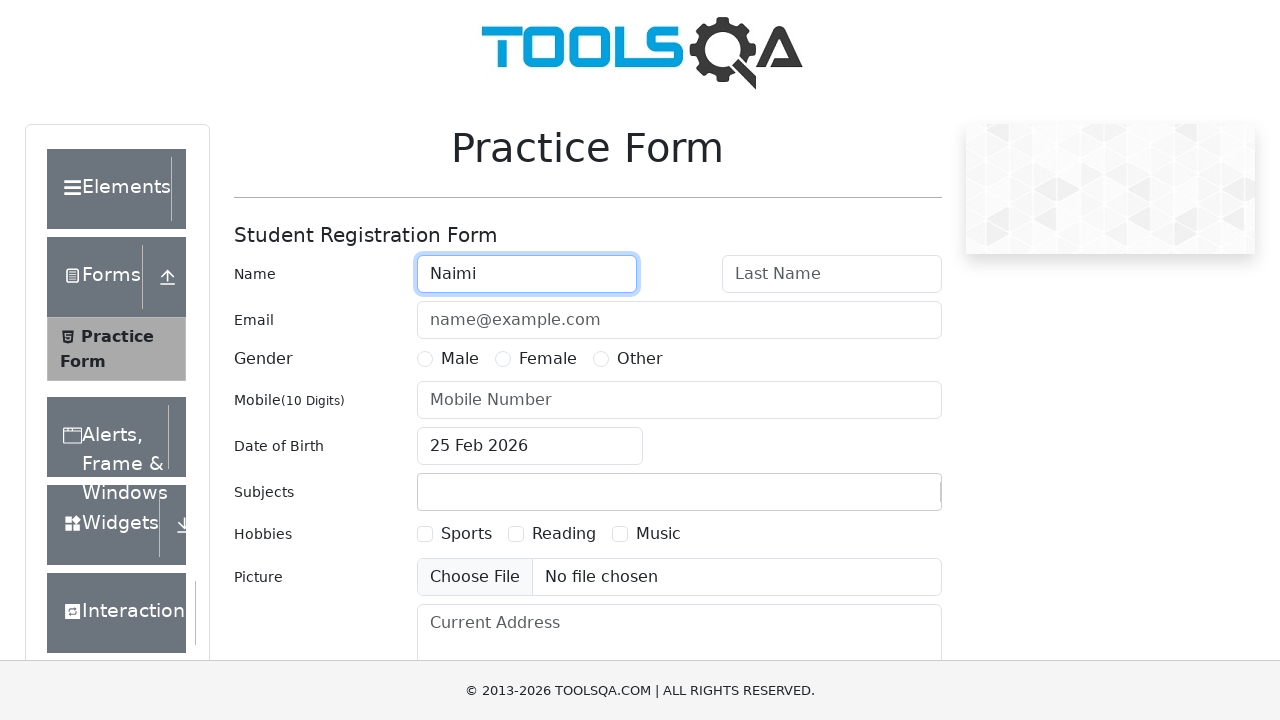